Tests JavaScript alert handling by clicking a tab to trigger a confirmation alert, dismissing it with Cancel, and verifying the result text is displayed on the page.

Starting URL: http://demo.automationtesting.in/Alerts.html

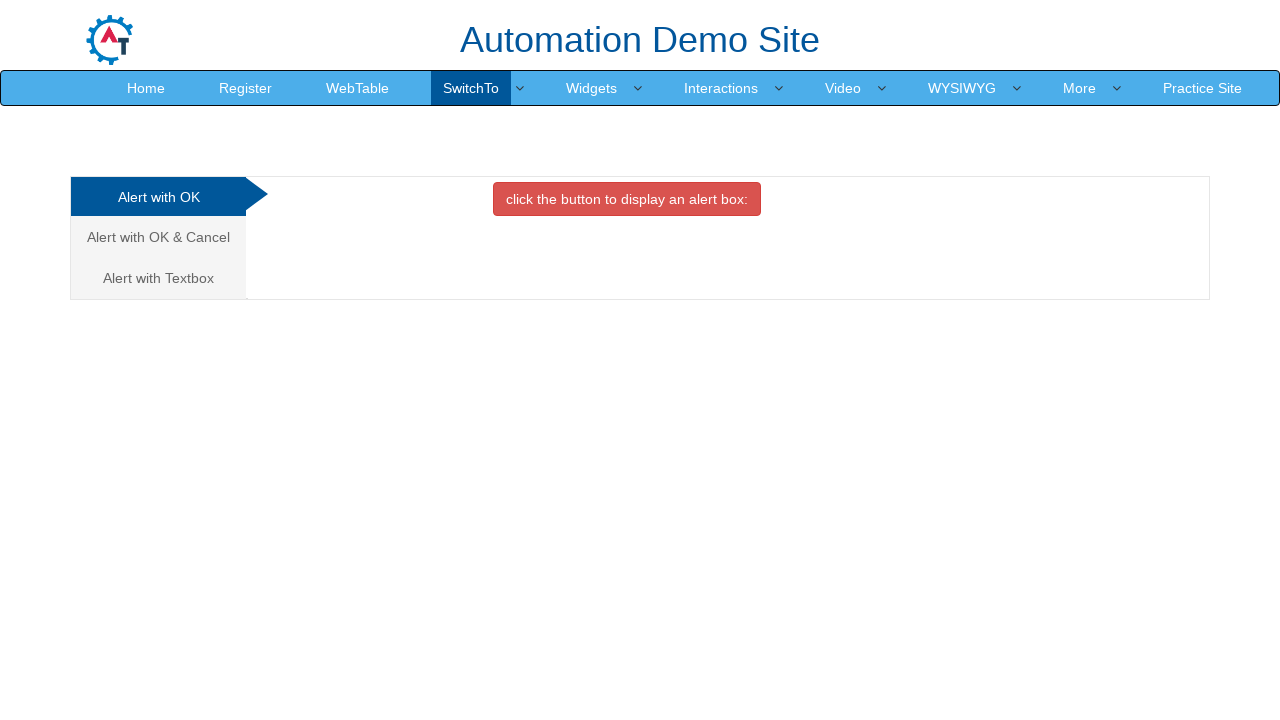

Clicked on the 'Alert with OK & Cancel' tab link at (158, 237) on a[href='#CancelTab']
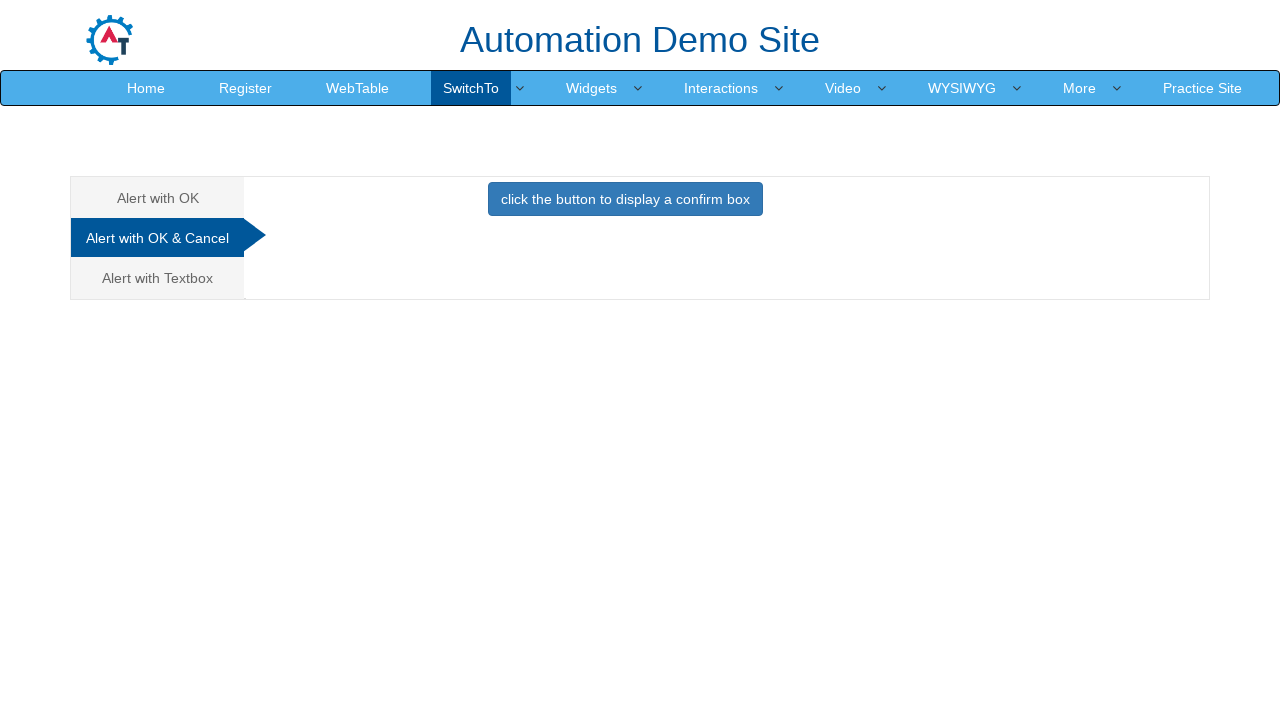

Waited 1000ms for tab content to load
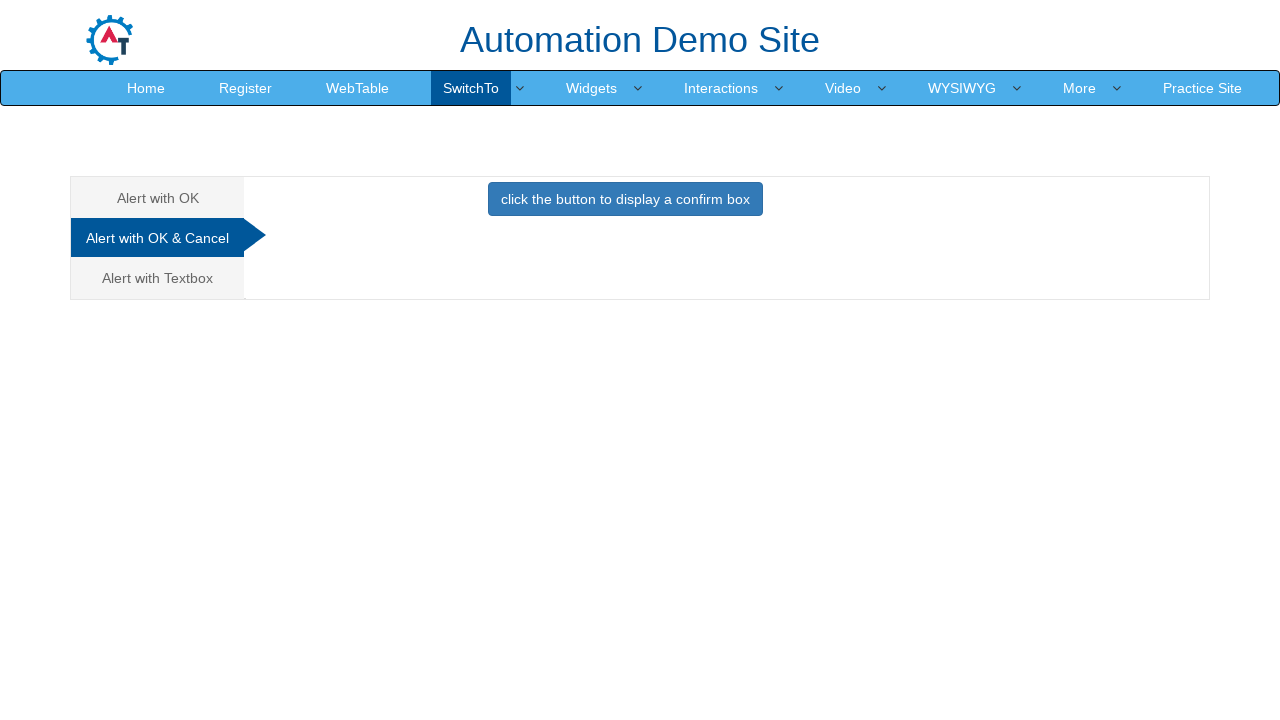

Clicked button inside Cancel tab to trigger confirmation alert at (625, 204) on #CancelTab
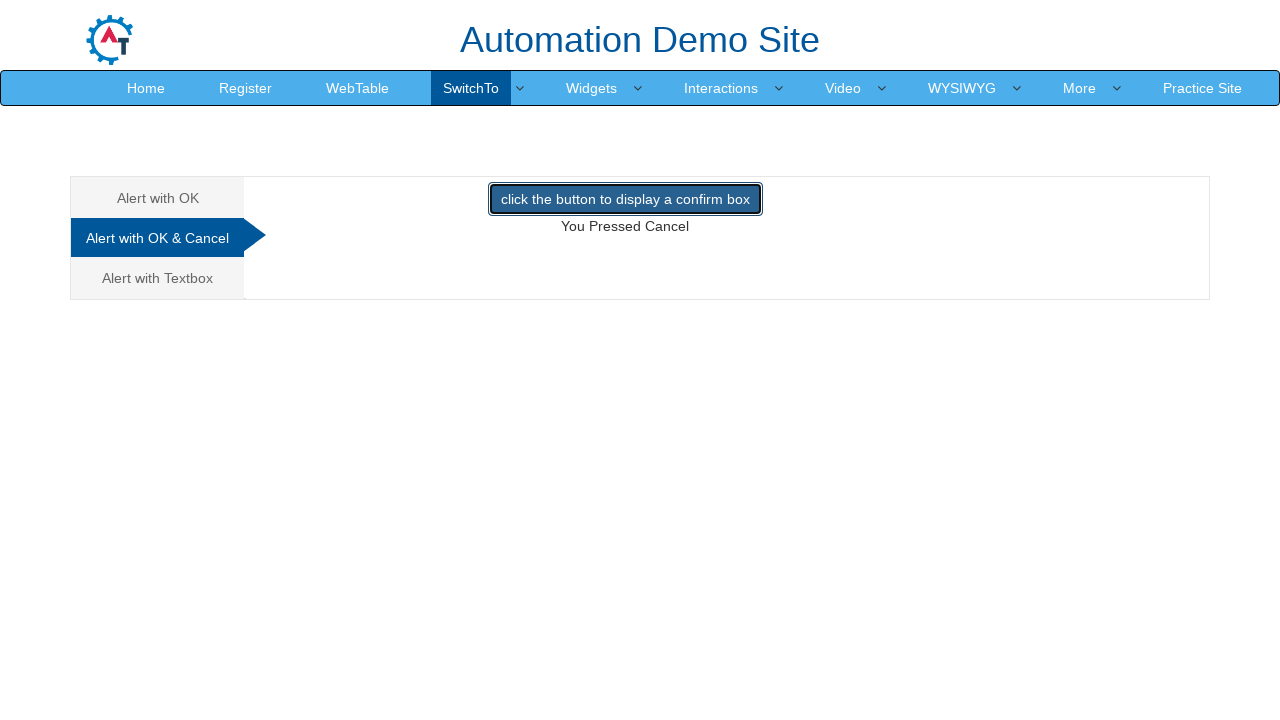

Set up dialog handler to dismiss confirmation alerts
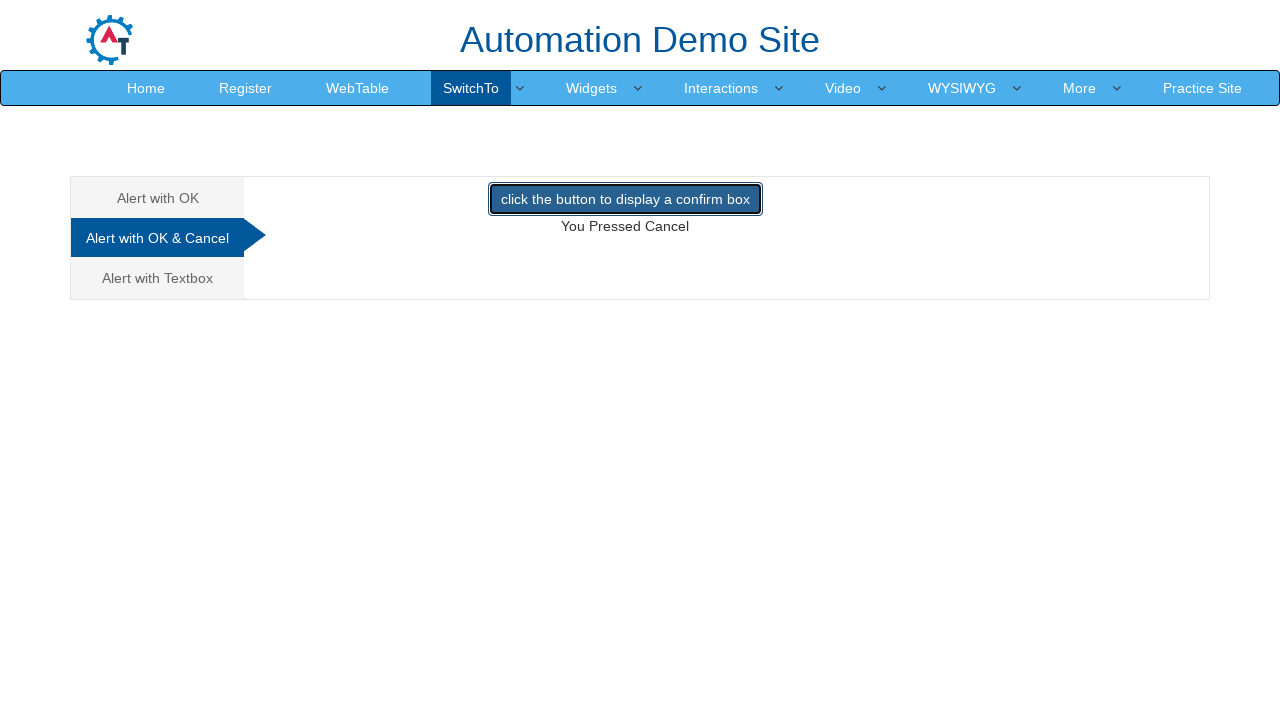

Re-clicked button to trigger confirmation alert and dismiss with Cancel at (625, 214) on #CancelTab
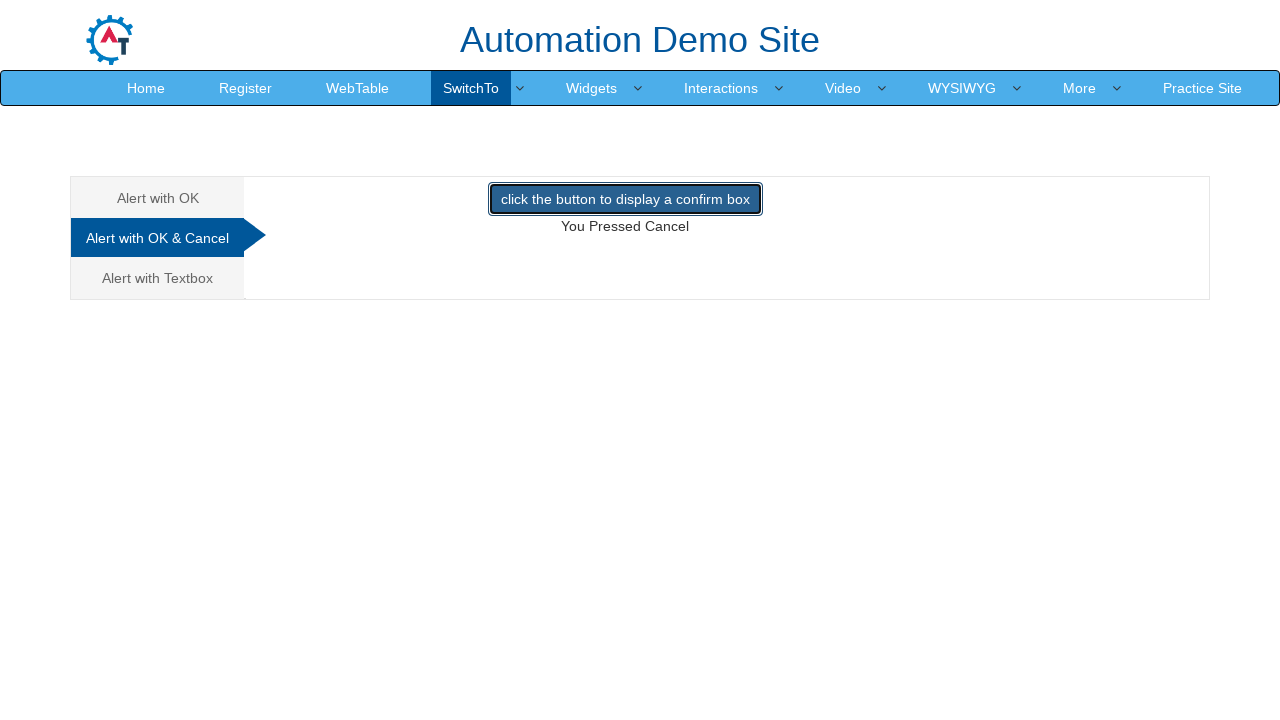

Result text element loaded after dismissing alert
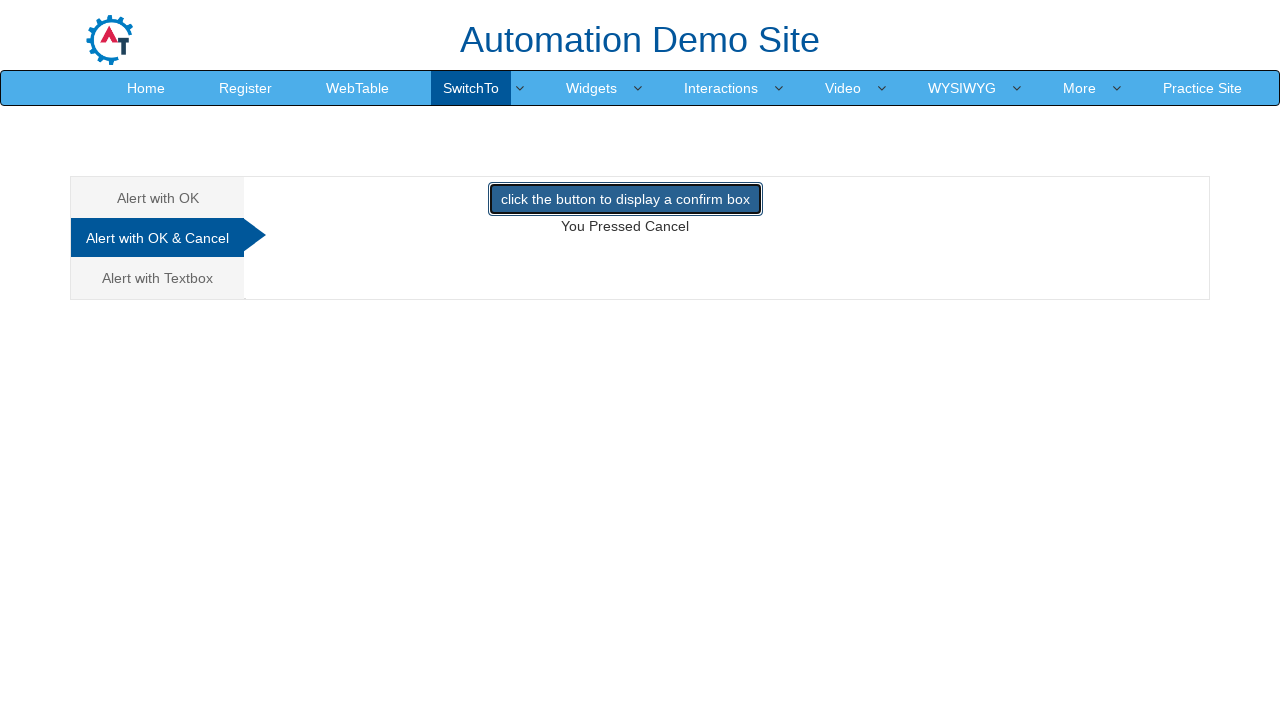

Retrieved result text from demo element
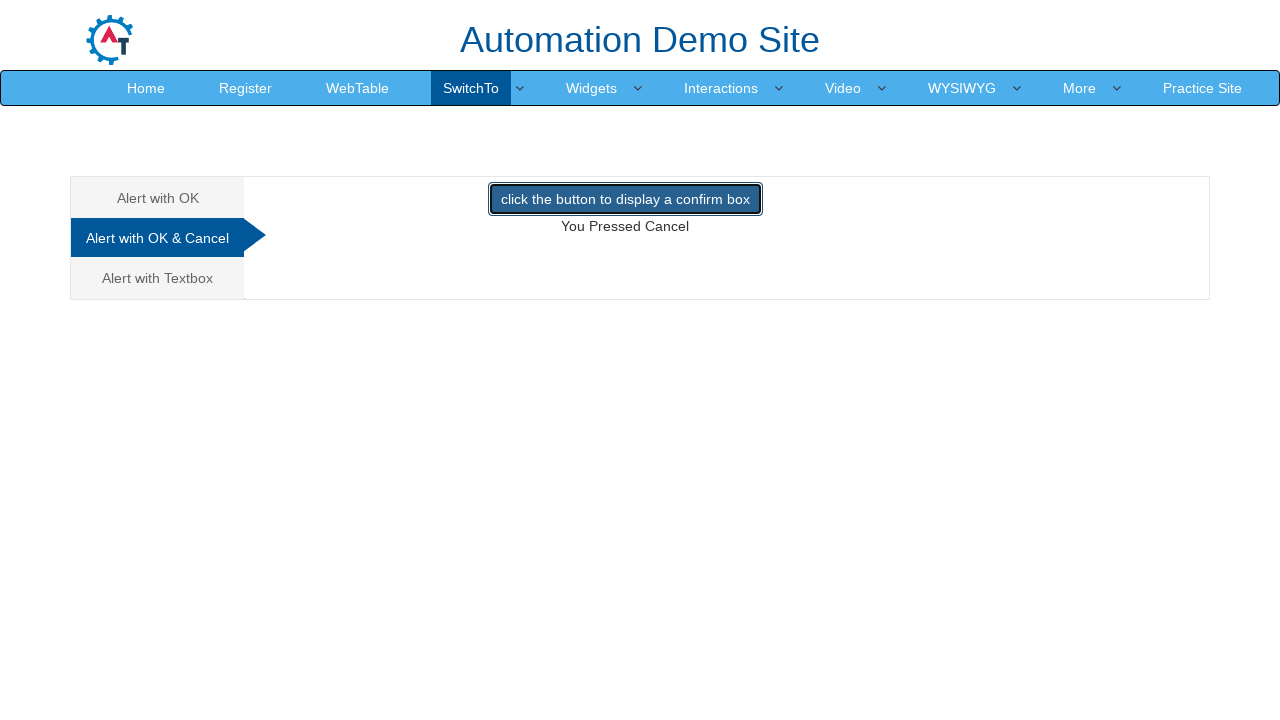

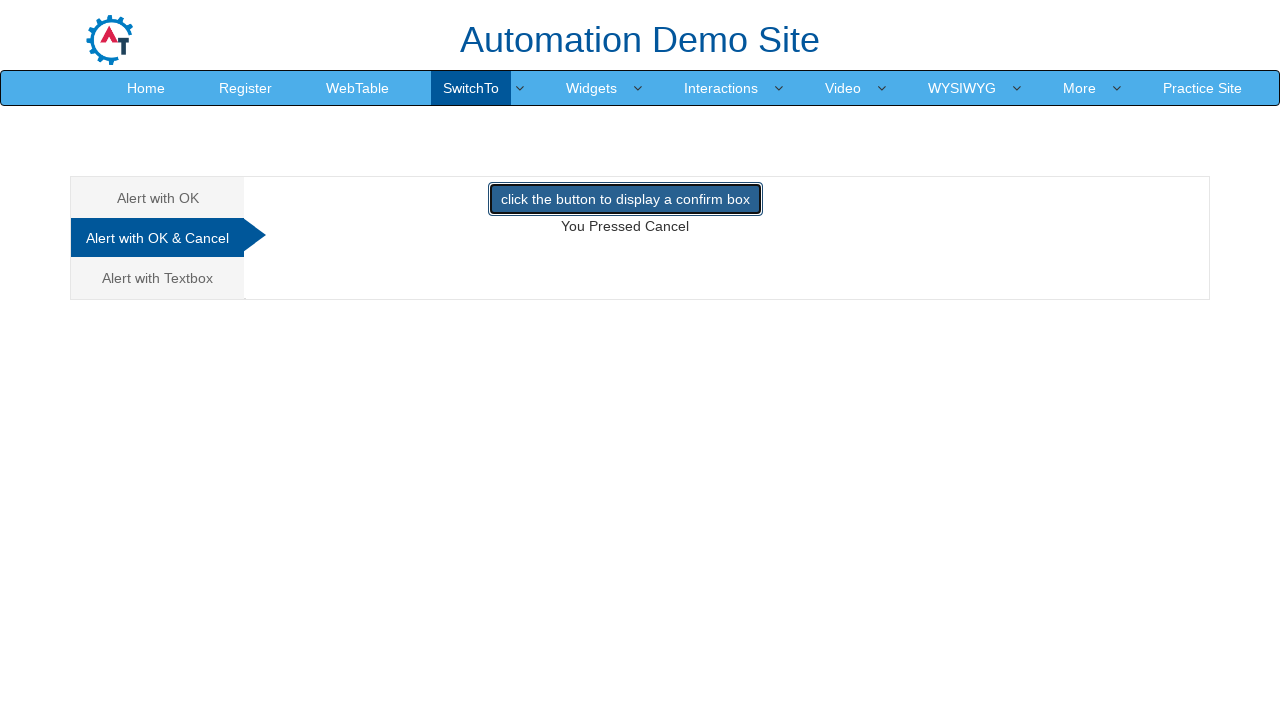